Tests webpage scrolling functionality by scrolling the main window and then scrolling within a fixed-header table container to view all table content.

Starting URL: https://rahulshettyacademy.com/AutomationPractice/#

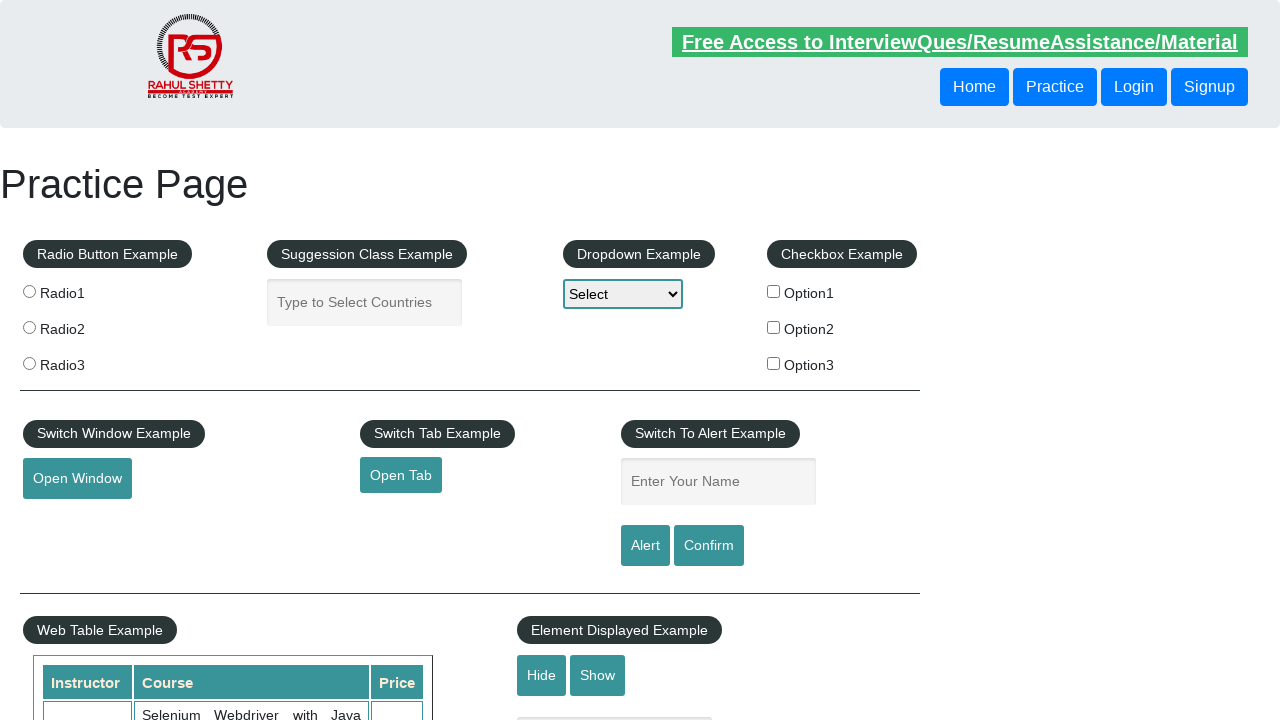

Scrolled main window down by 500 pixels
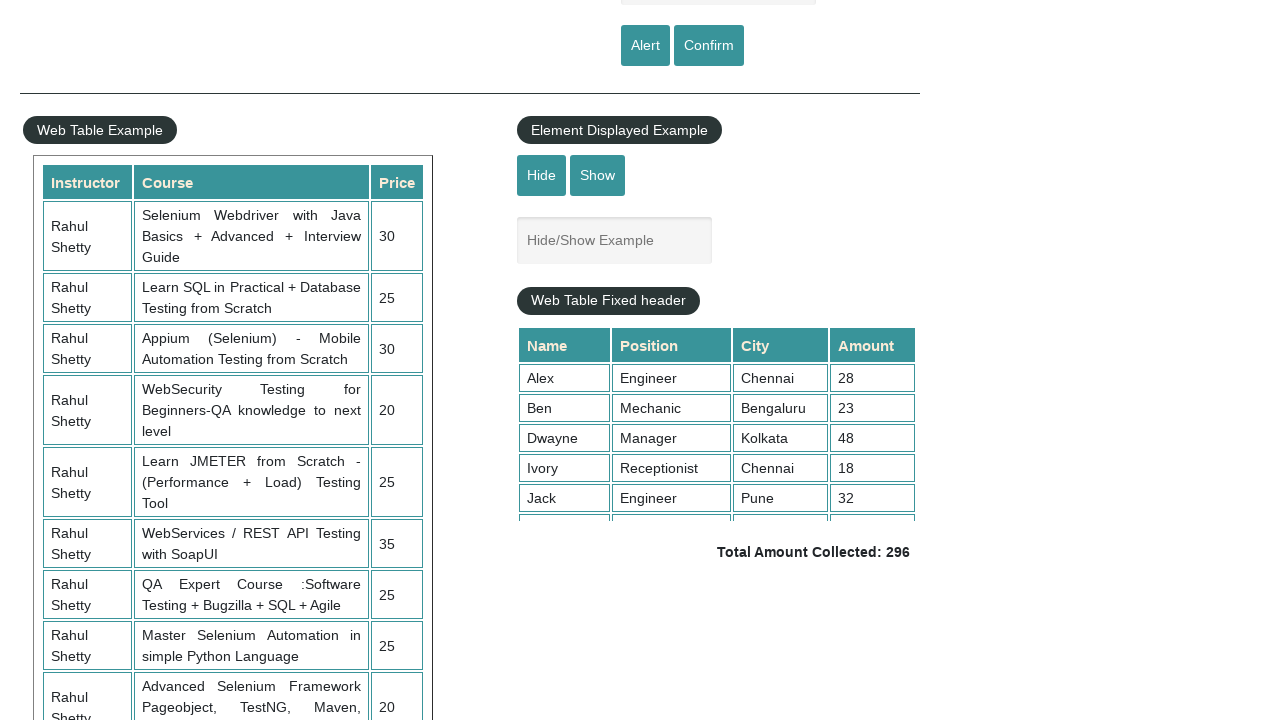

Fixed-header table container loaded and visible
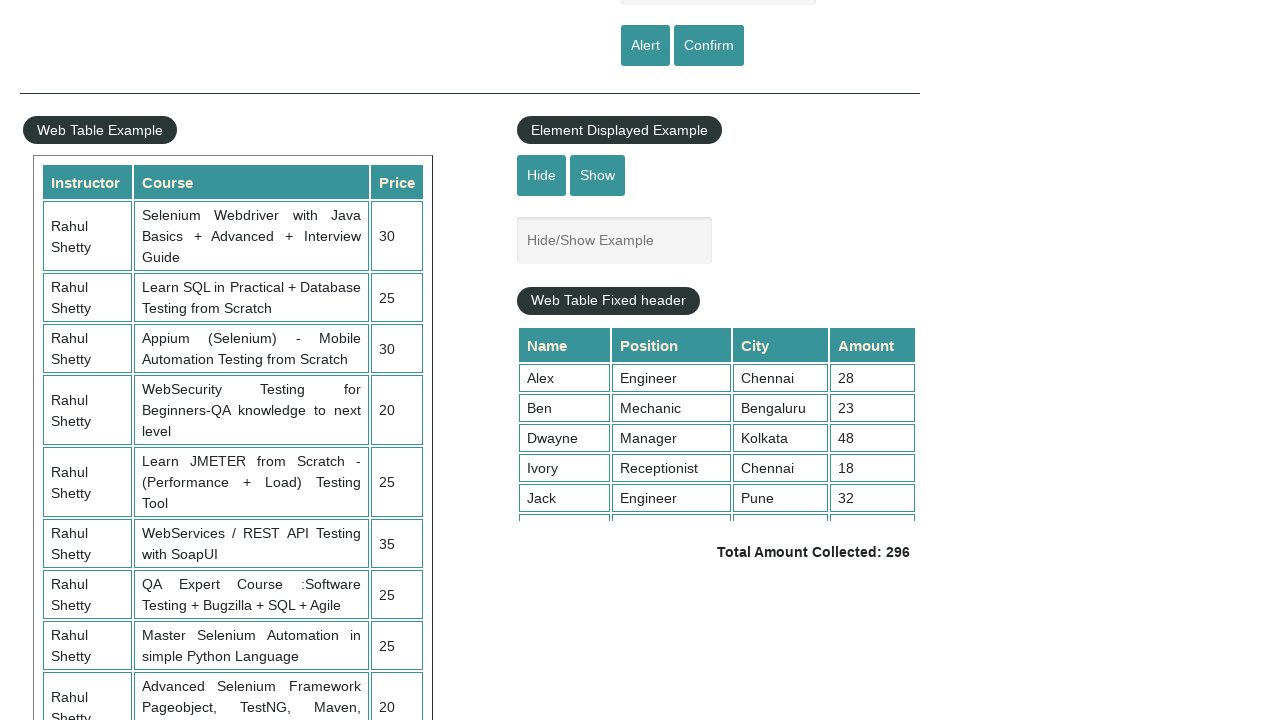

Scrolled within the fixed-header table container to the bottom
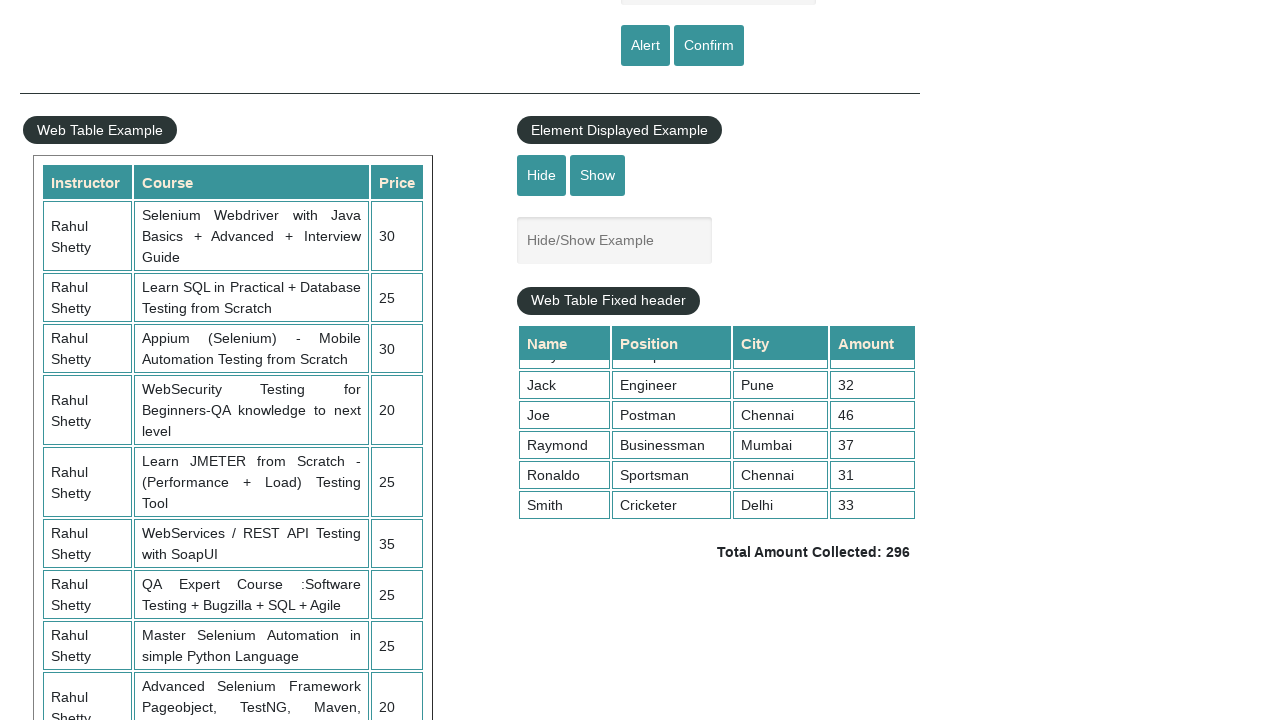

Table data visible after scrolling within container
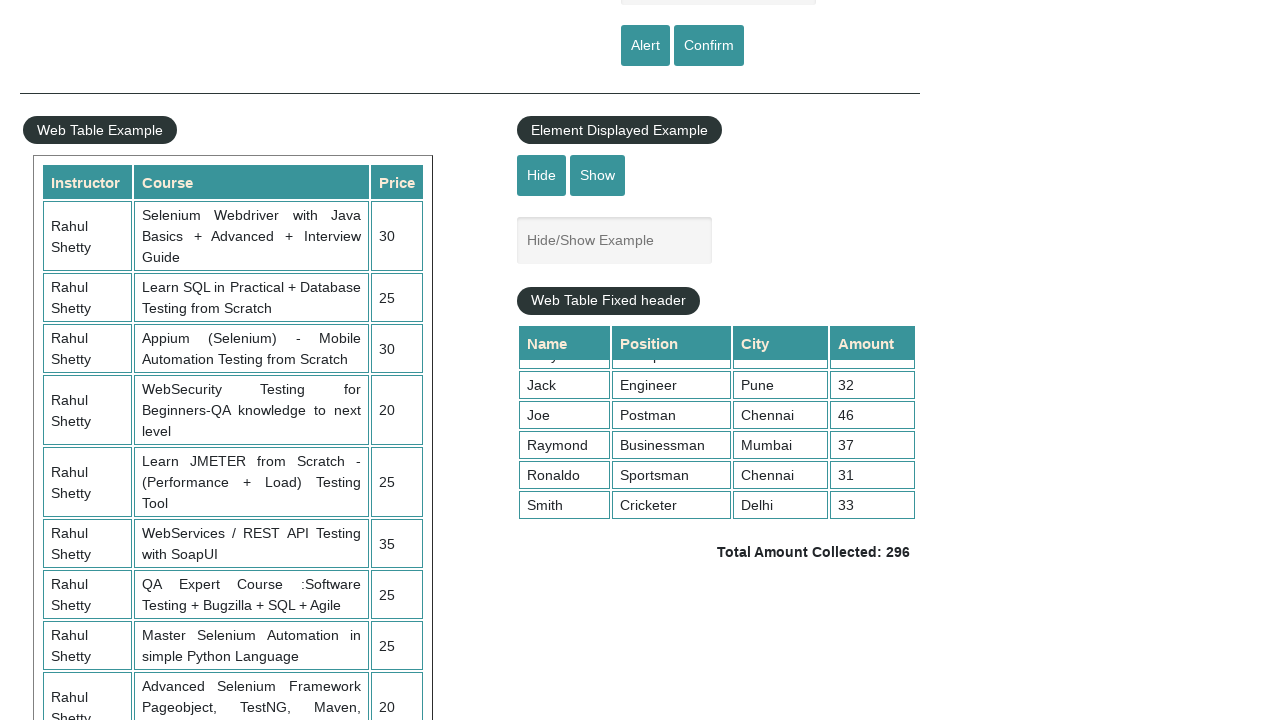

Total amount element is visible
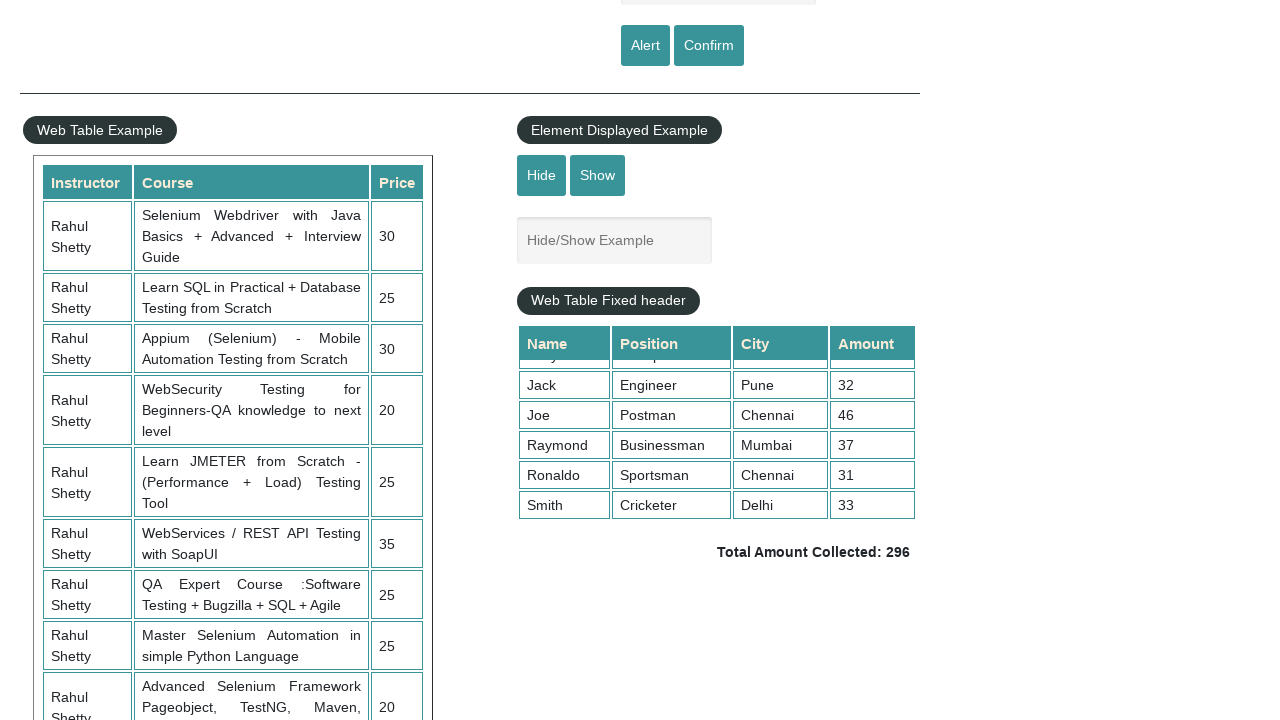

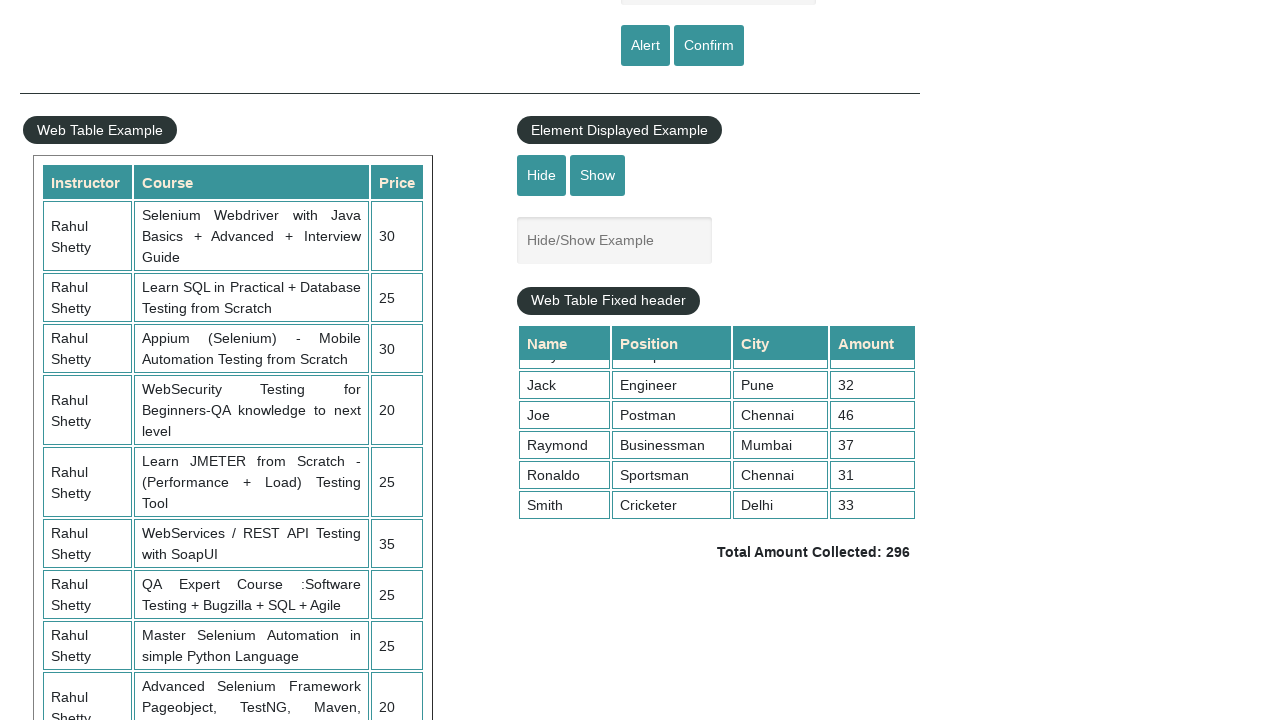